Tests that clicking an unchecked checkbox selects it by verifying the first checkbox starts unchecked, clicking it, then verifying it becomes checked.

Starting URL: https://the-internet.herokuapp.com/checkboxes

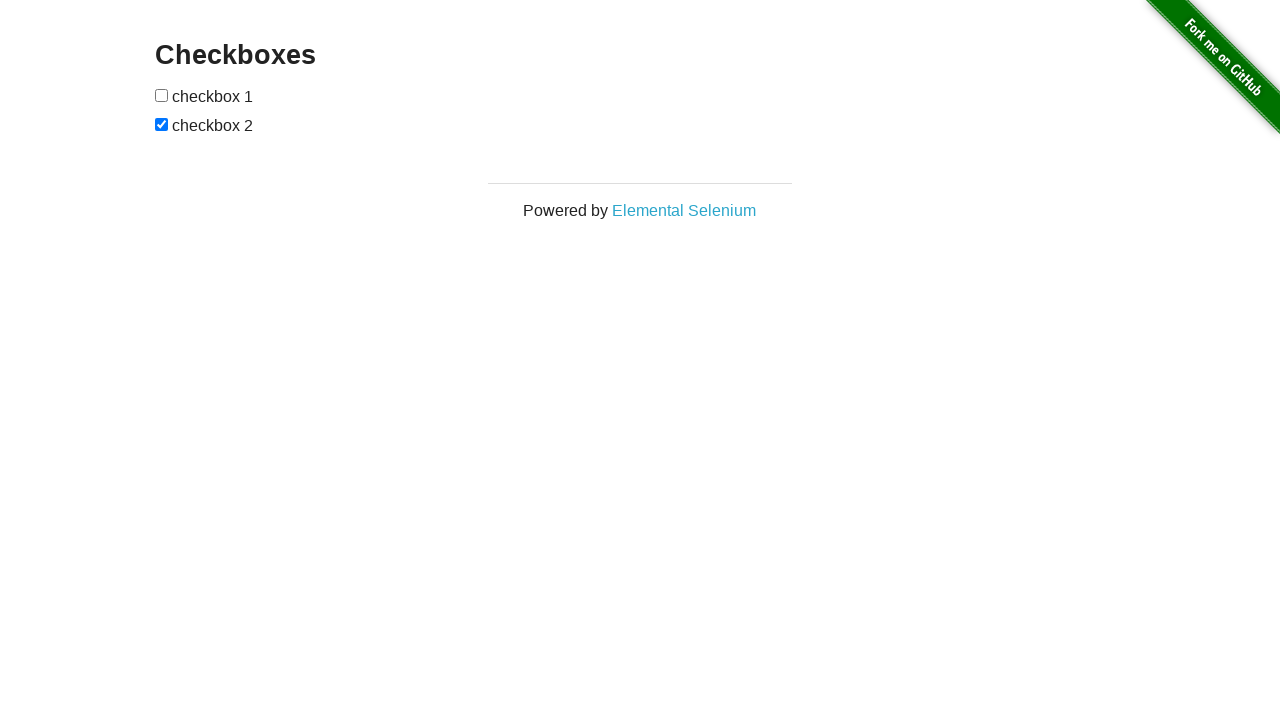

Waited for checkboxes to load
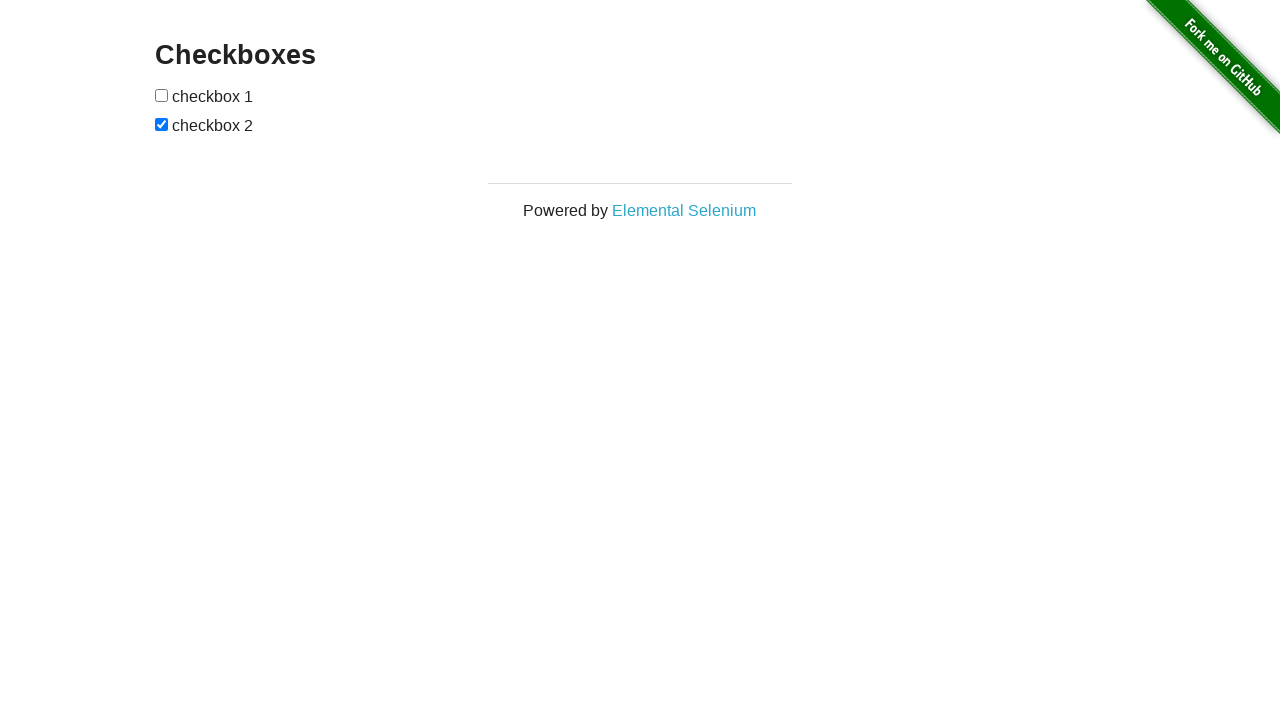

Located all checkbox elements
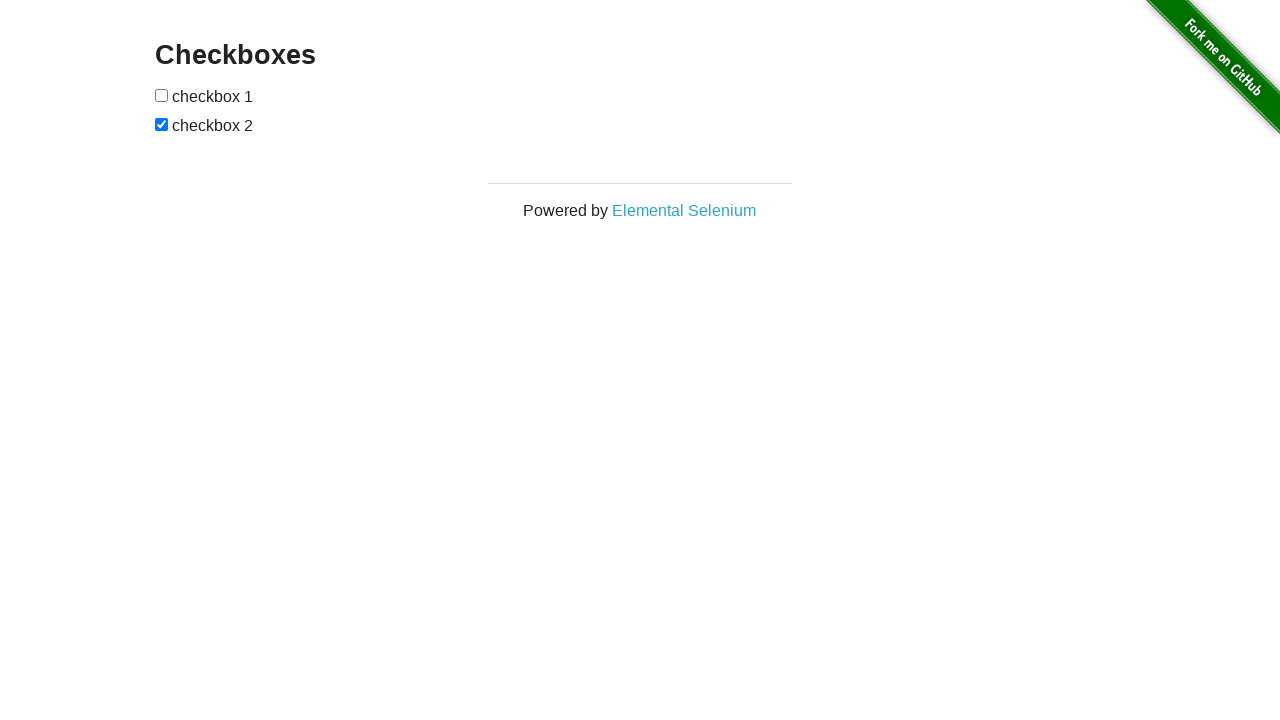

Verified first checkbox is initially unchecked
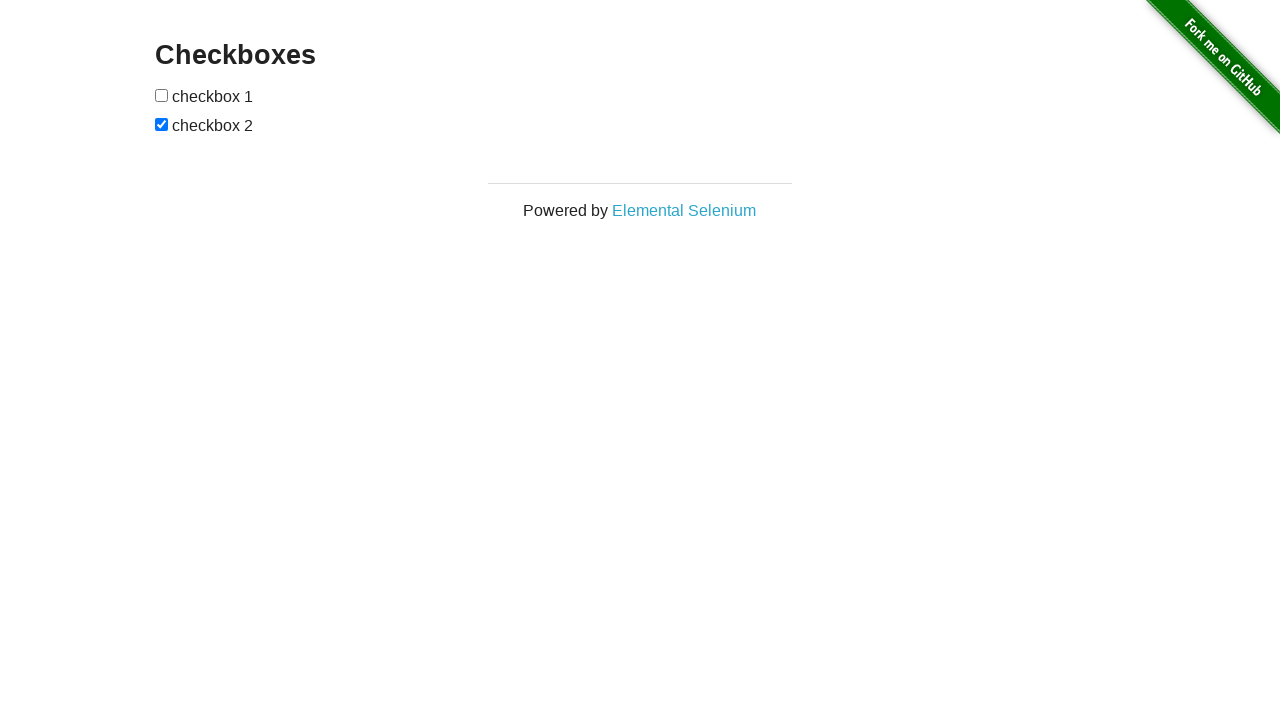

Clicked the first checkbox to select it at (162, 95) on input[type='checkbox'] >> nth=0
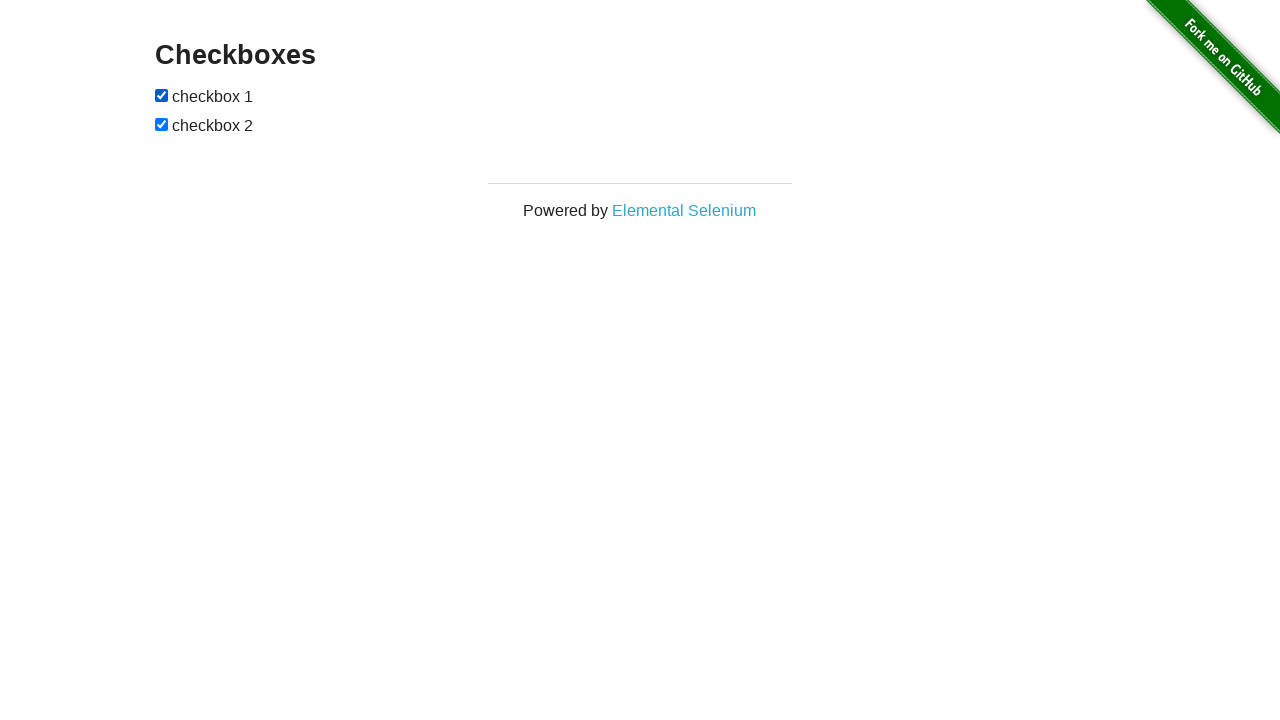

Verified first checkbox is now checked after clicking
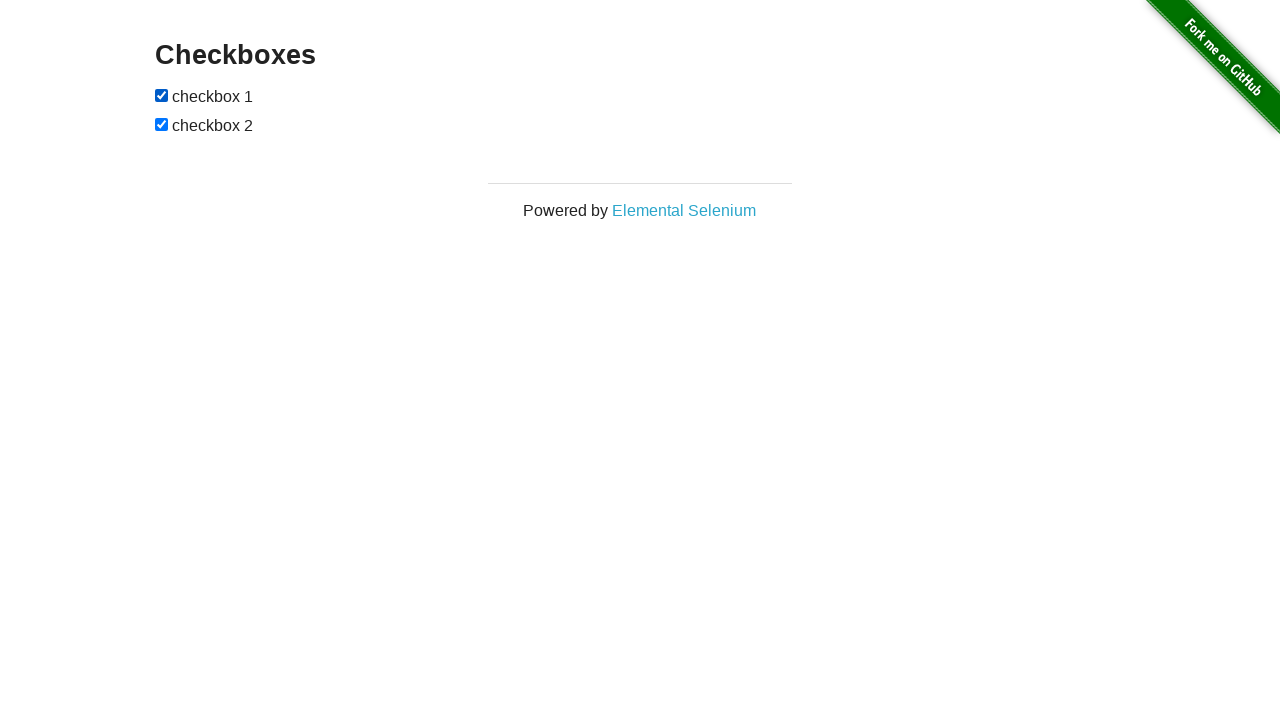

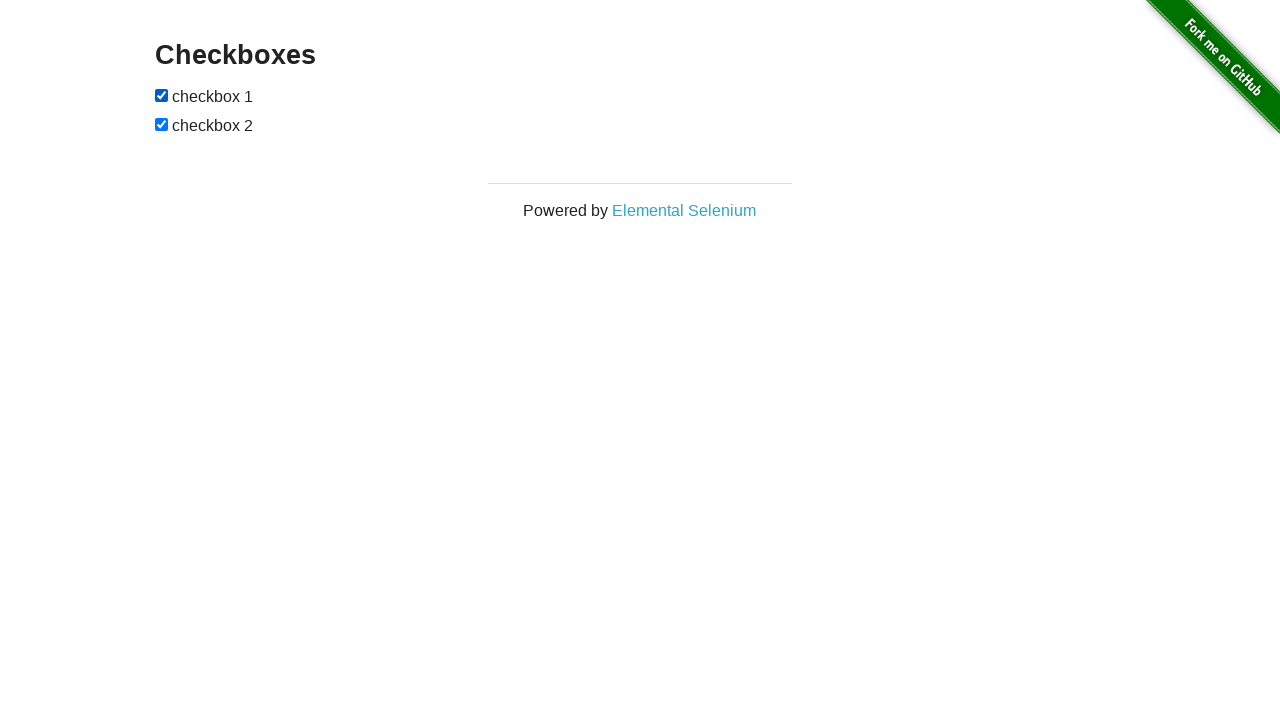